Tests navigation to Samsung Galaxy S7 product page and verifies the price

Starting URL: https://www.demoblaze.com/

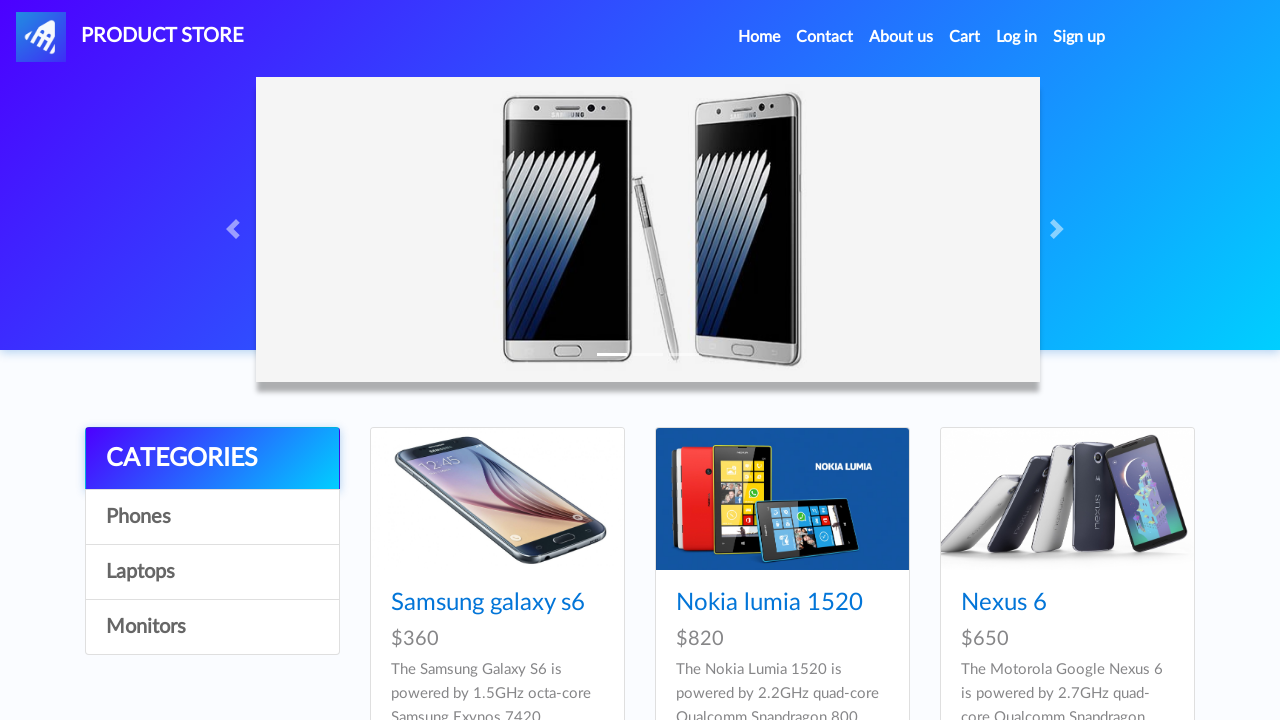

Clicked on Samsung Galaxy S7 product link at (488, 361) on h4 a[href='prod.html?idp_=4']
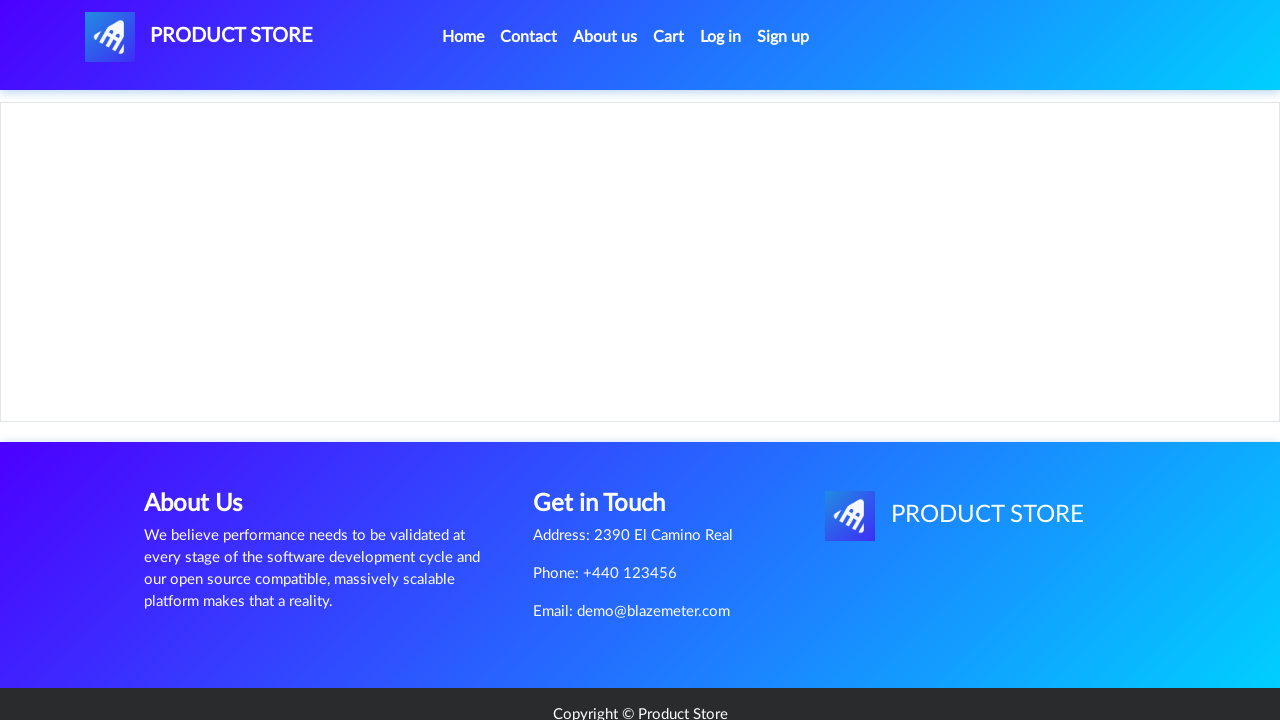

Price container loaded on product page
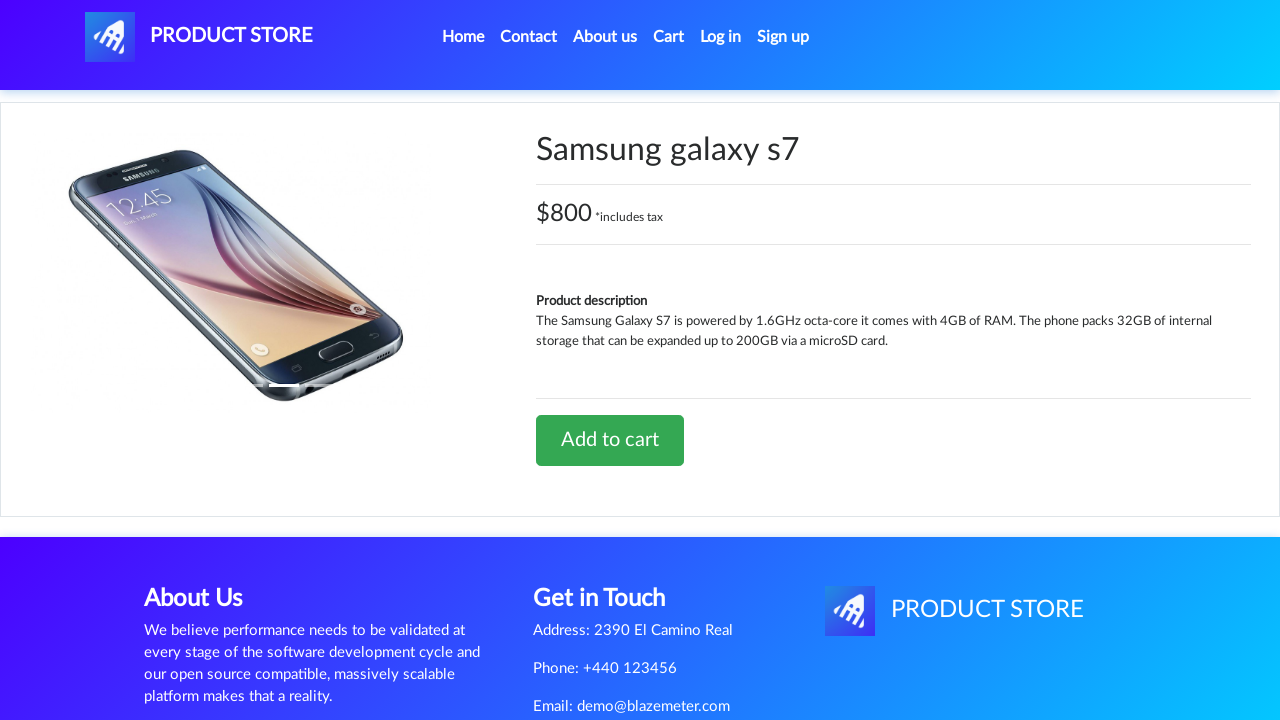

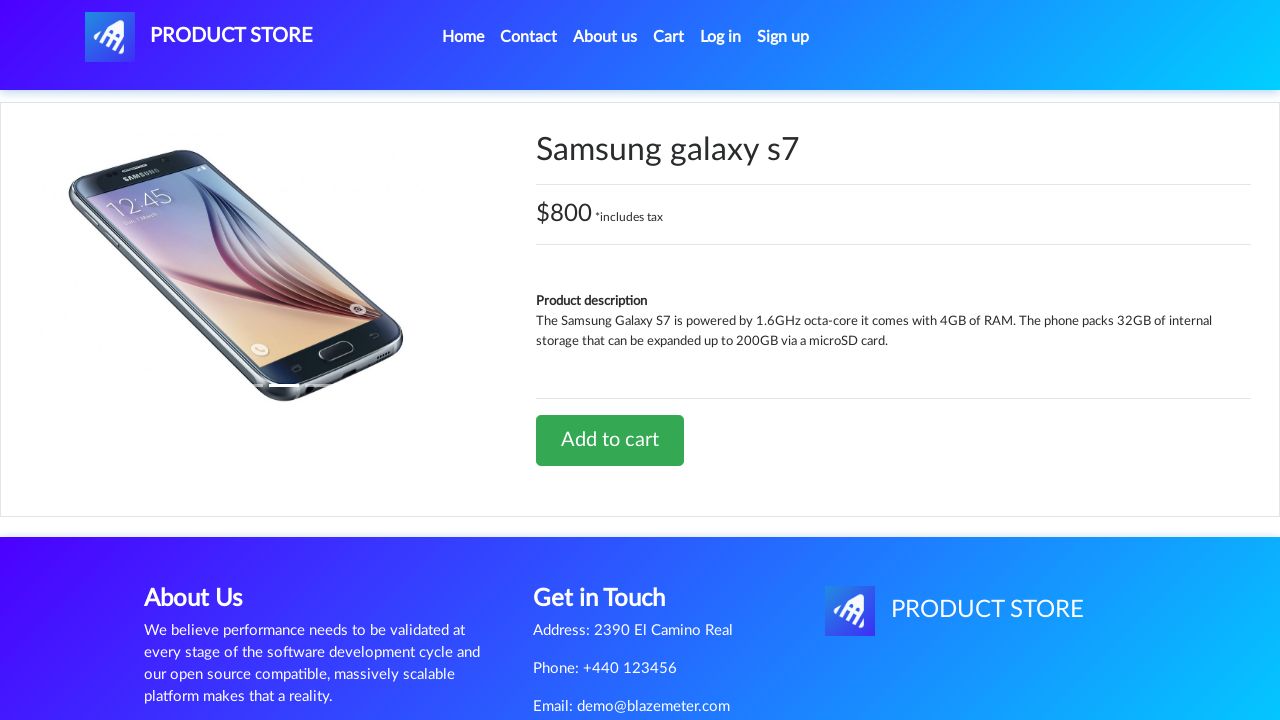